Navigates to a page with broken images and verifies that image elements are present on the page

Starting URL: https://demoqa.com/broken

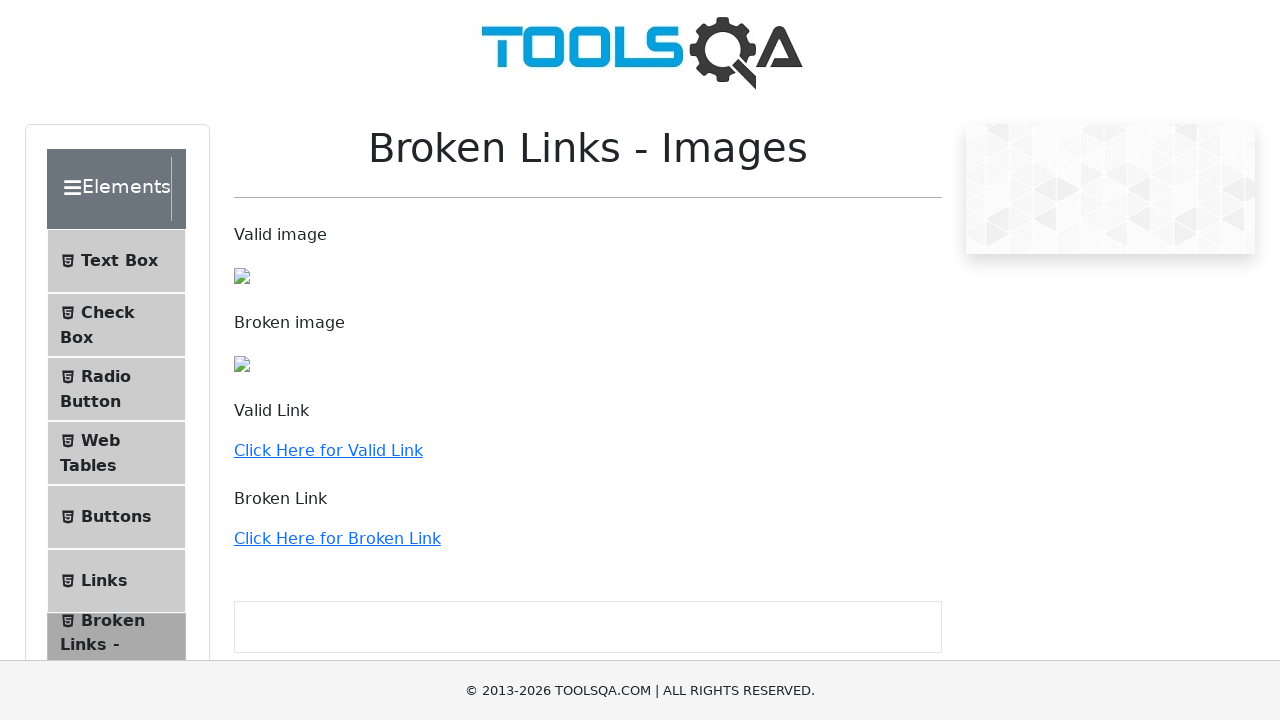

Navigated to https://demoqa.com/broken
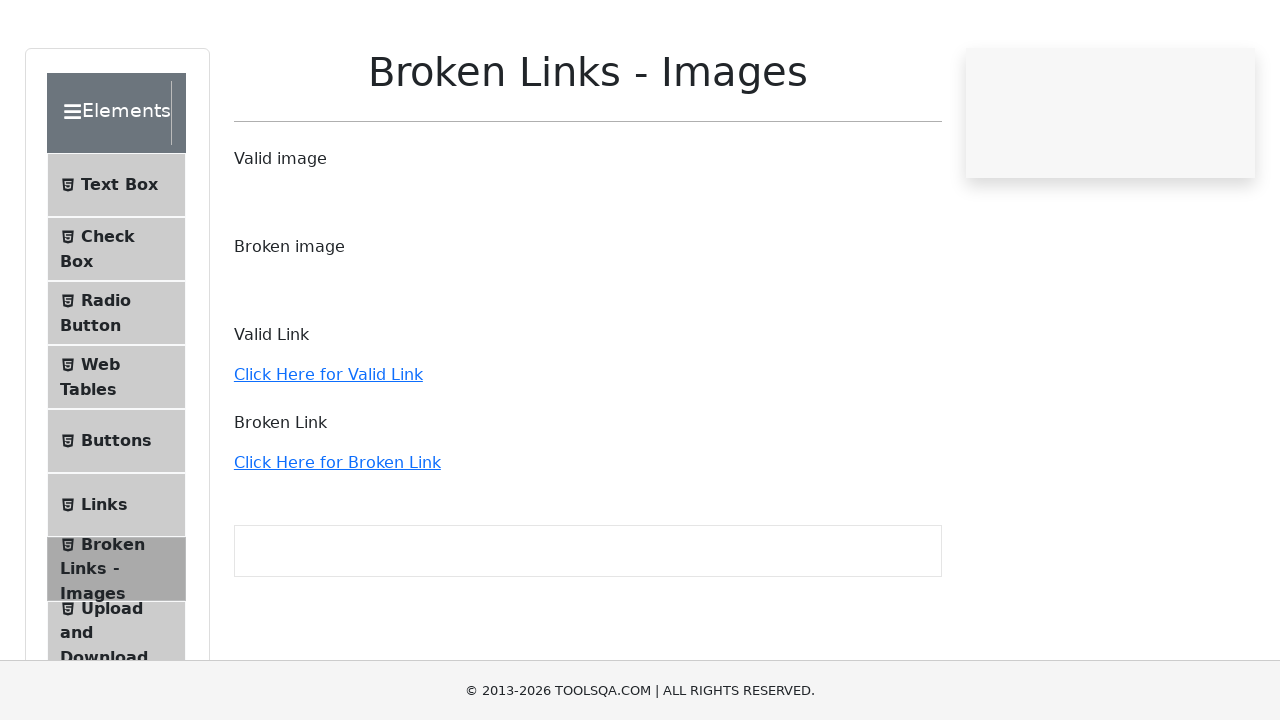

Waited for image elements to be present on the page
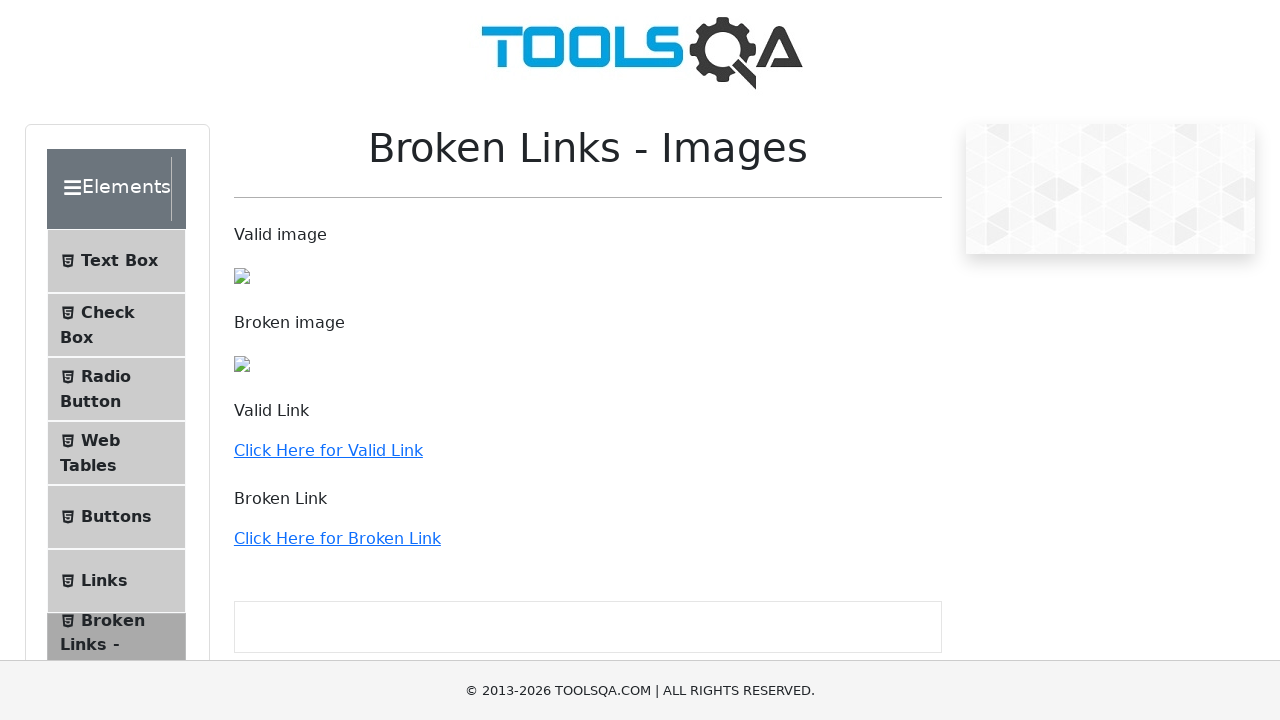

Retrieved all image elements from the page
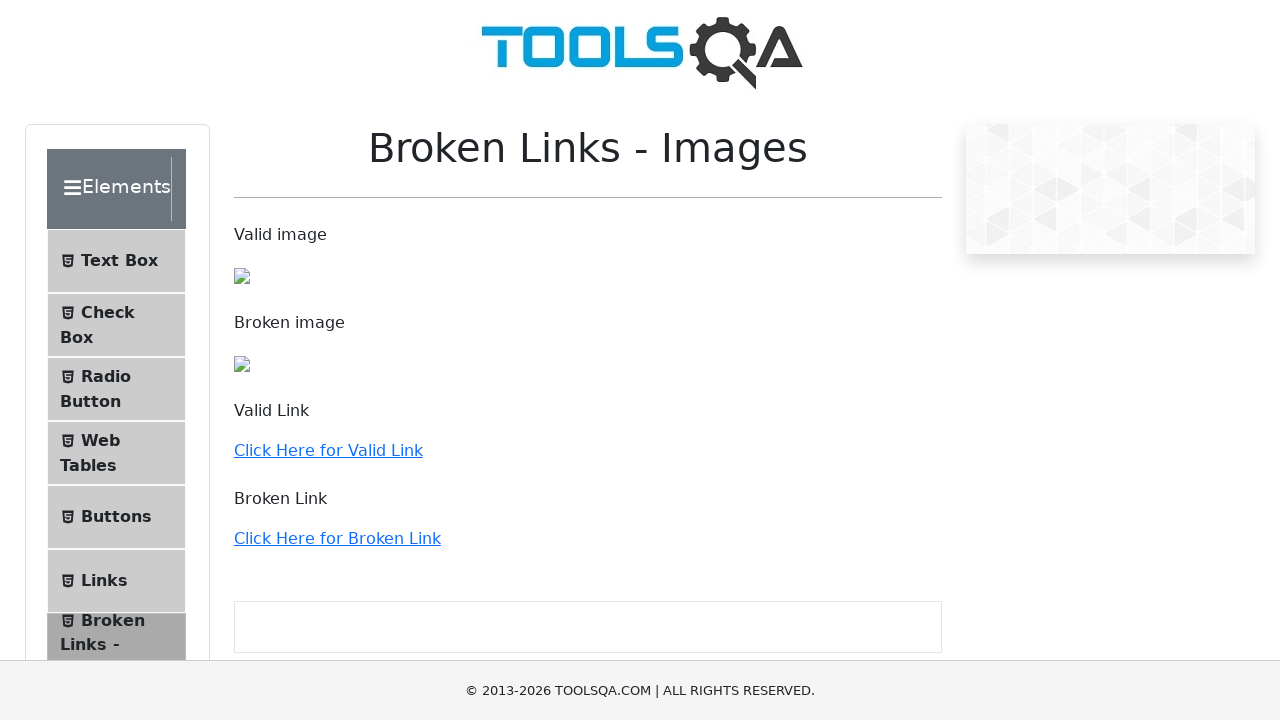

Verified that image elements are present on the page
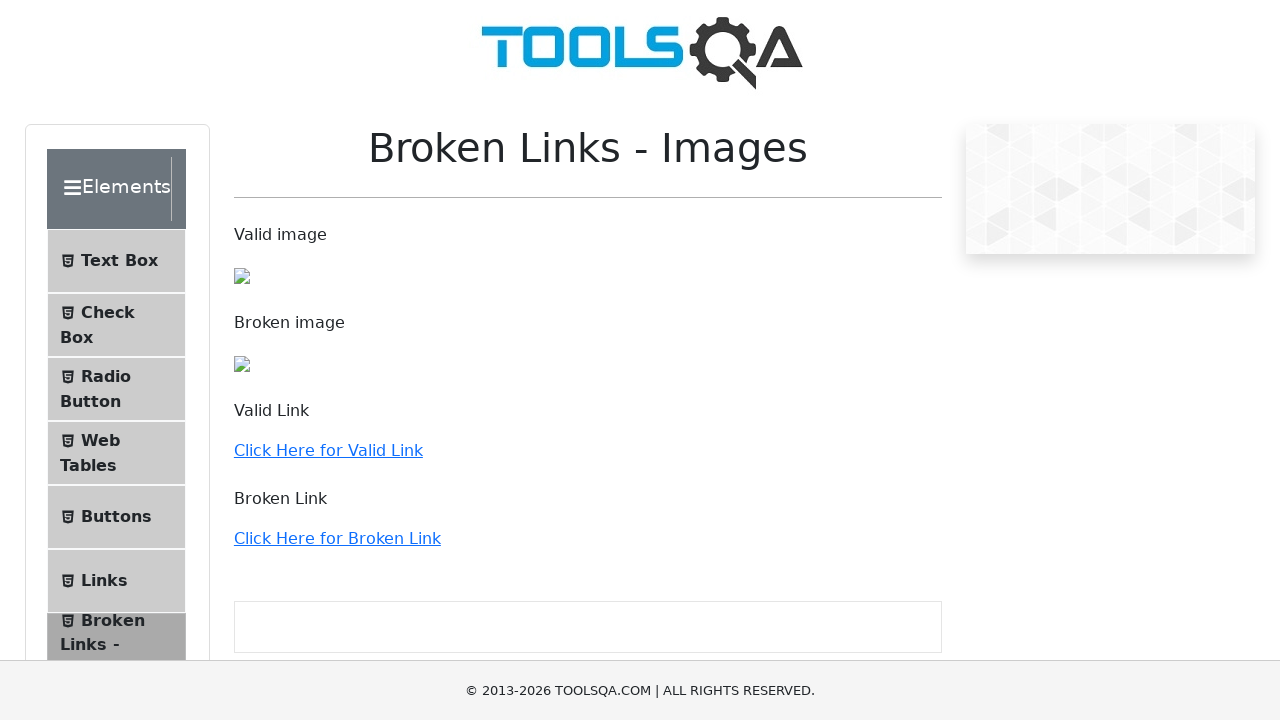

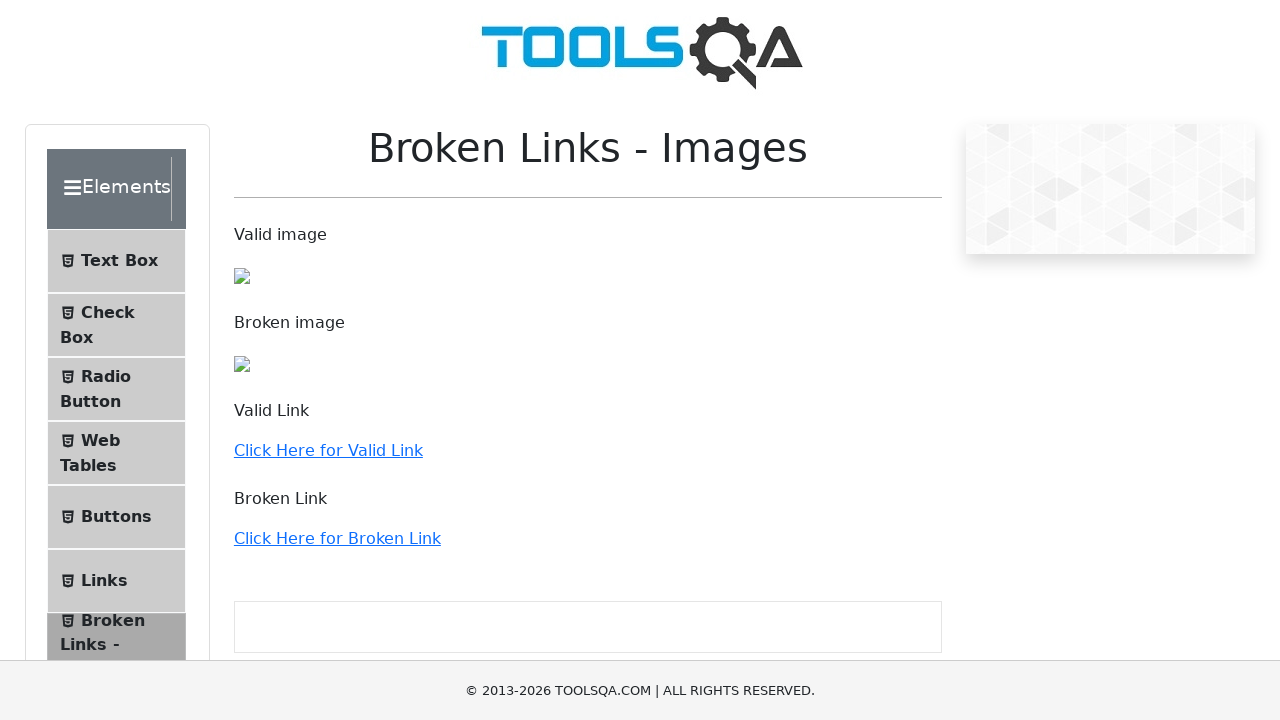